Tests the clear button functionality on the body fat calculator to verify all input fields are cleared

Starting URL: https://www.calculator.net/body-fat-calculator.html/body-fat-calculator.html

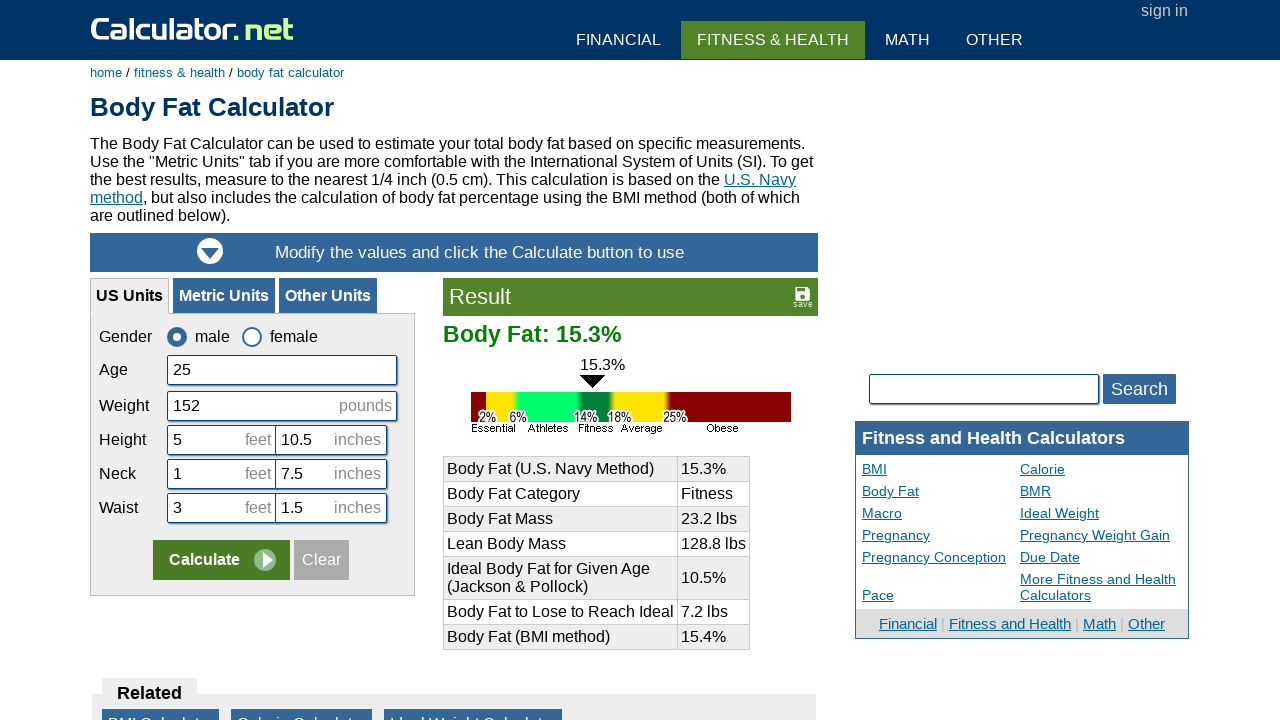

Clicked clear button to clear all input fields at (322, 560) on input:nth-child(2)
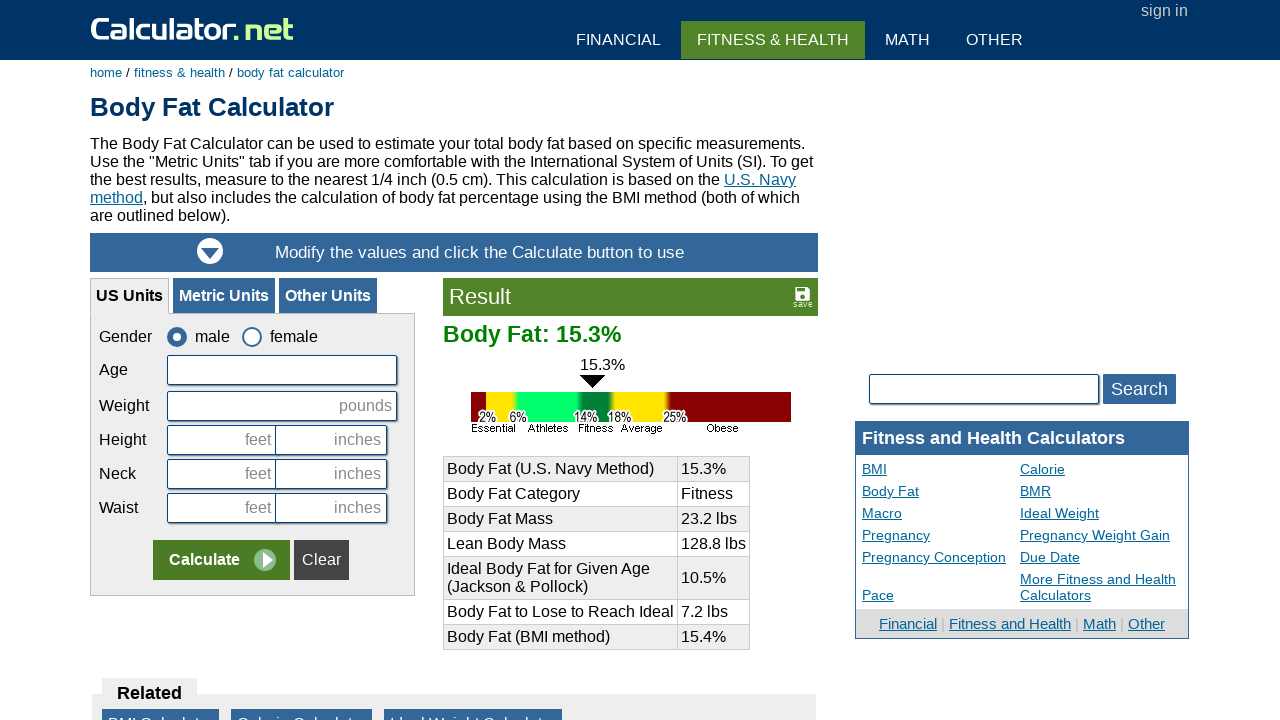

Verified input field is present after clear button click
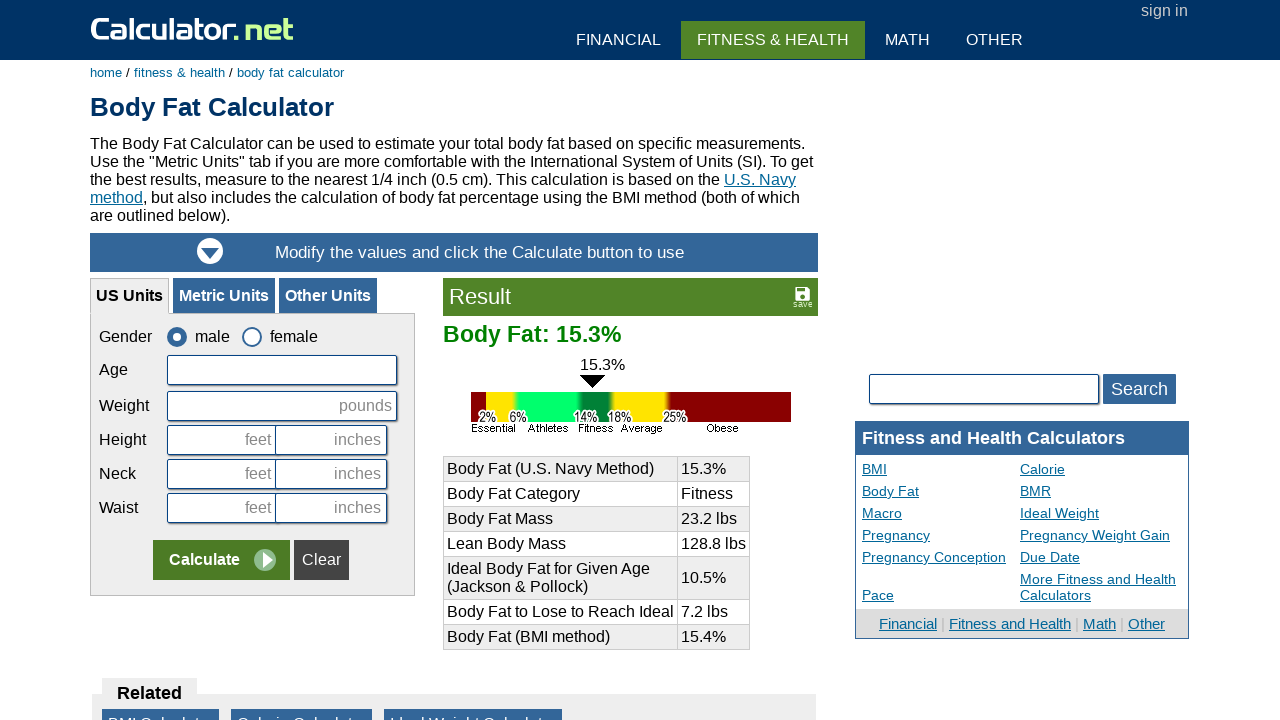

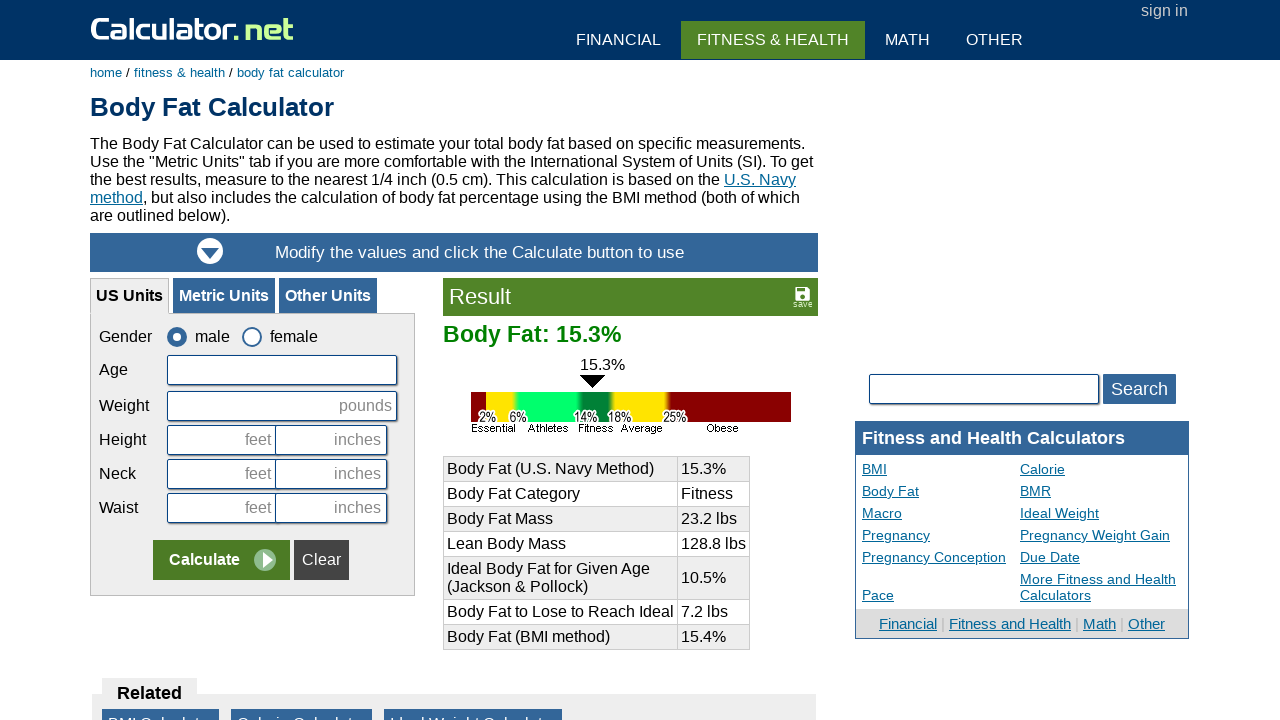